Tests a demo application by clicking the login button to navigate from login page to the app page

Starting URL: https://demo.applitools.com

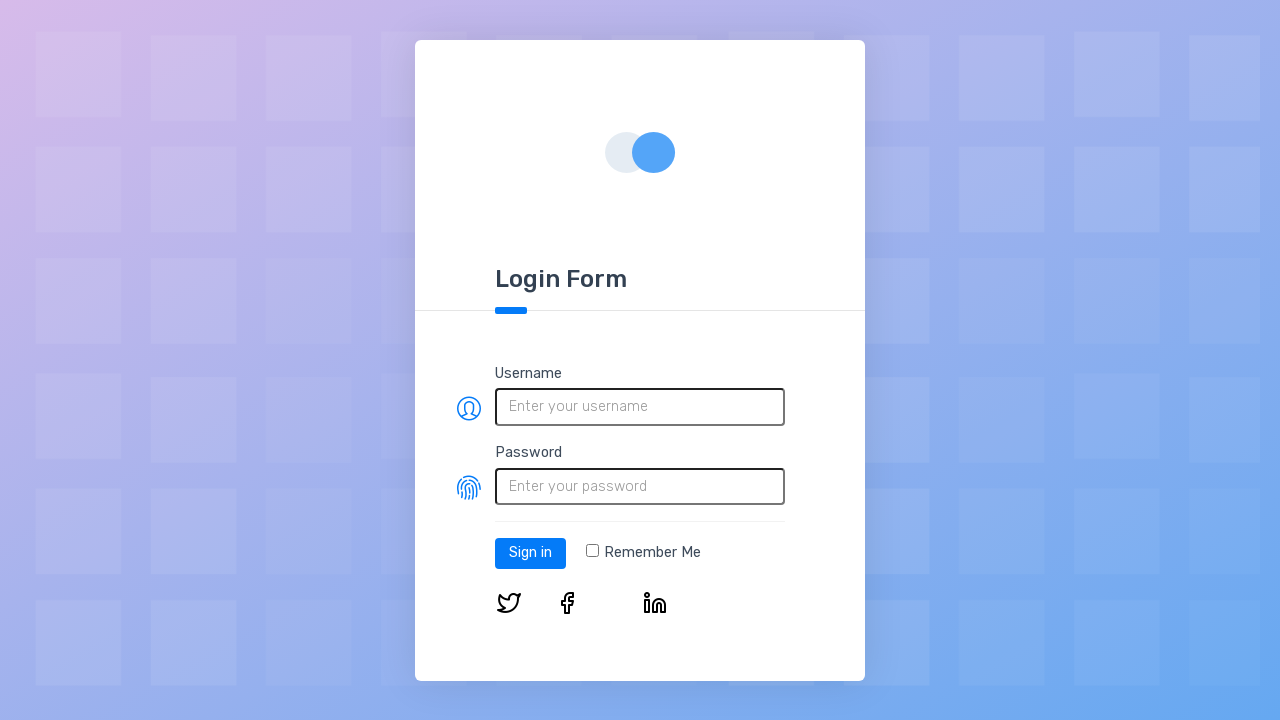

Clicked the Log in button to navigate from login page to app page at (530, 553) on #log-in
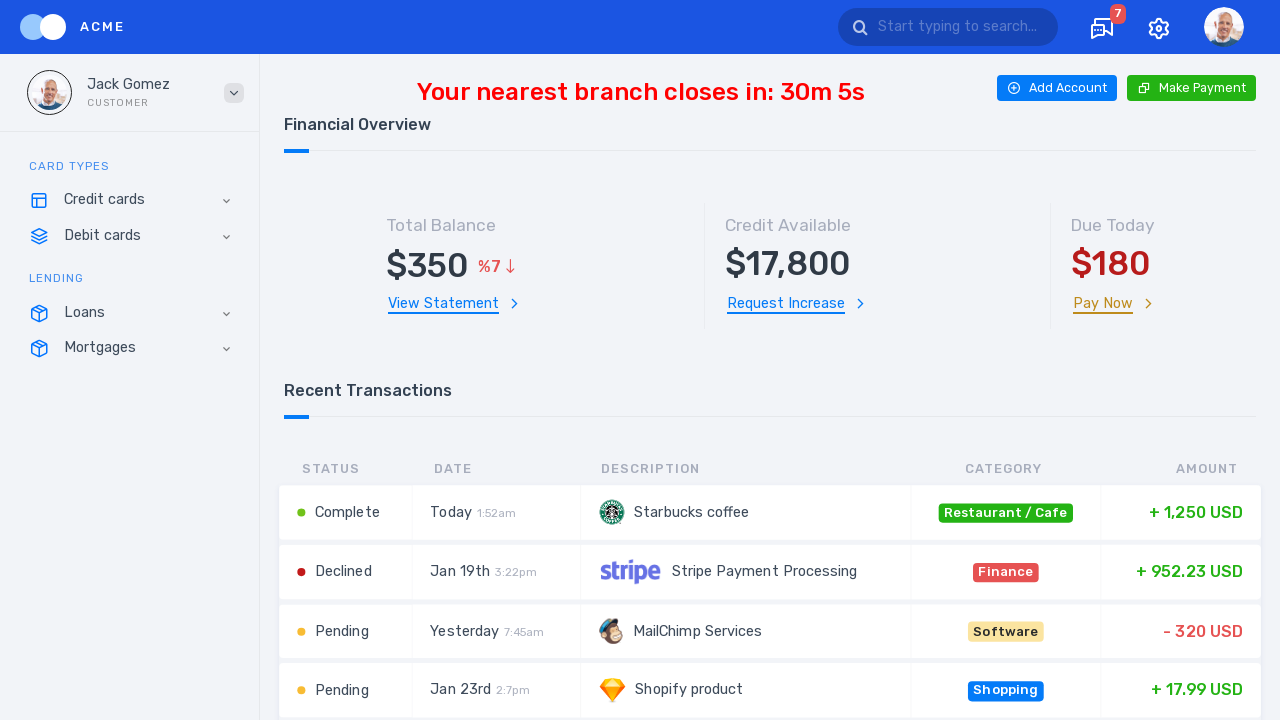

App page loaded successfully (networkidle)
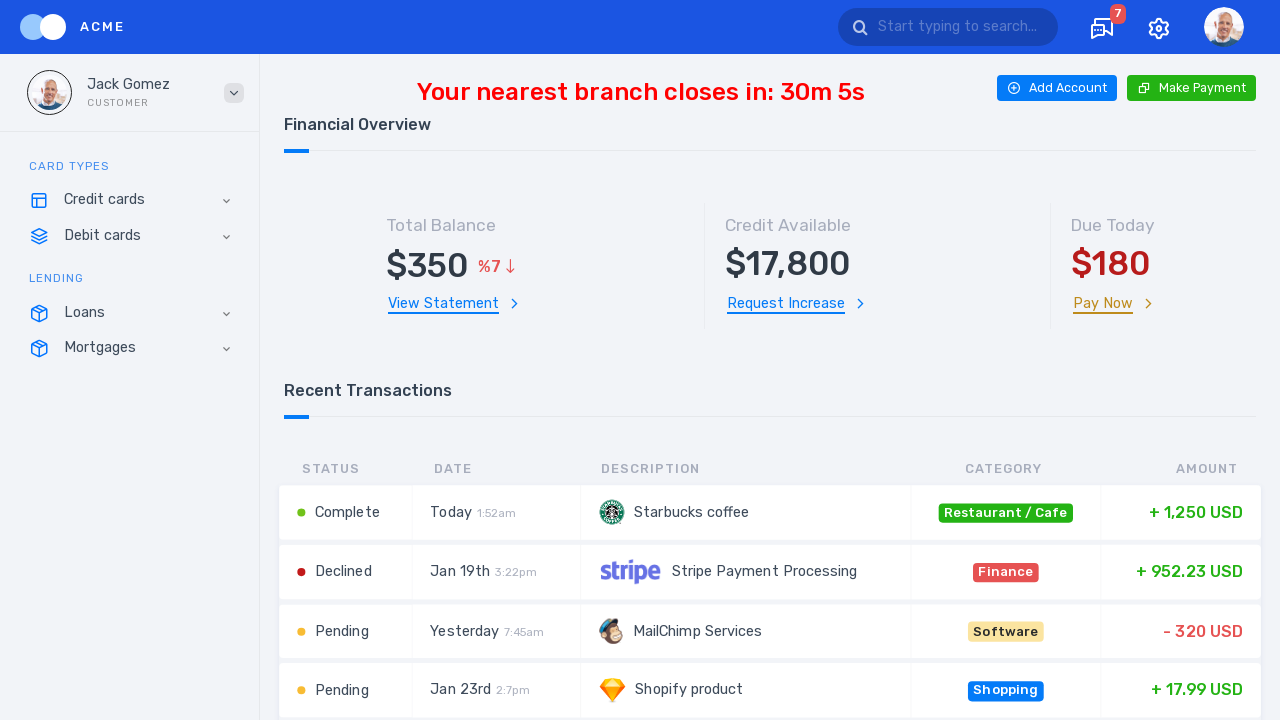

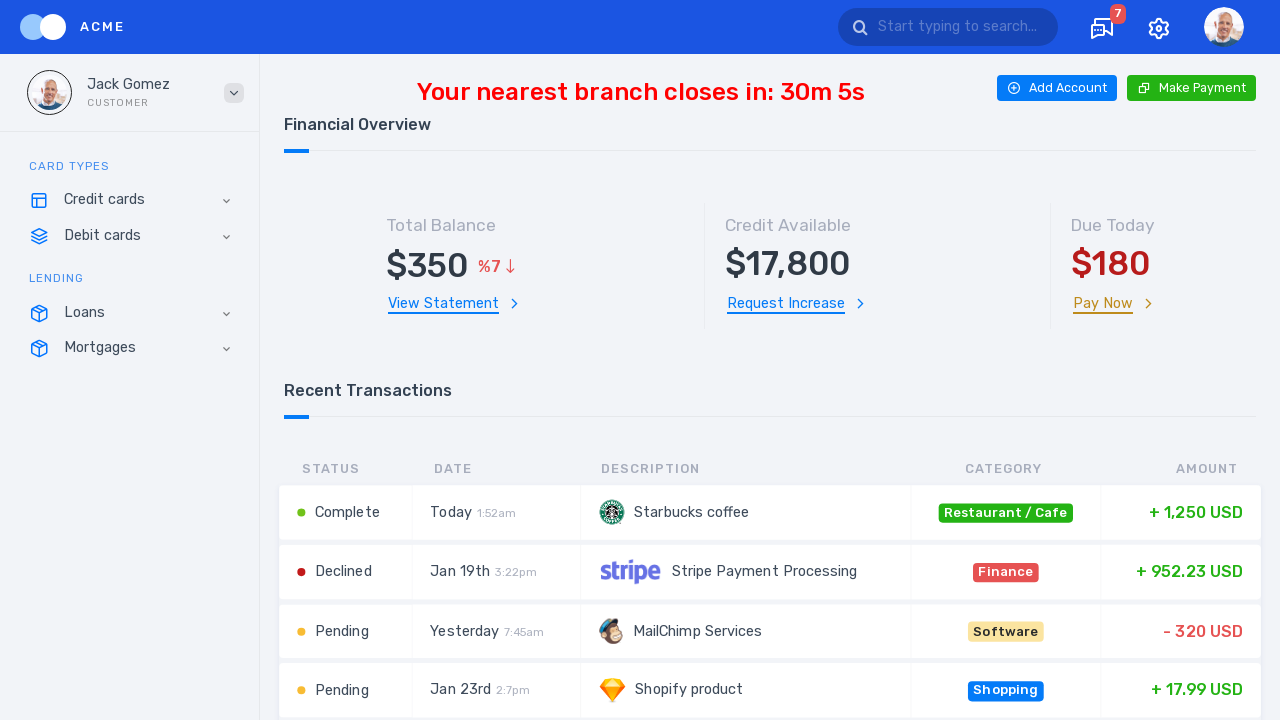